Tests double-click functionality by performing a double-click on a button and verifying the confirmation message appears

Starting URL: https://demoqa.com/buttons

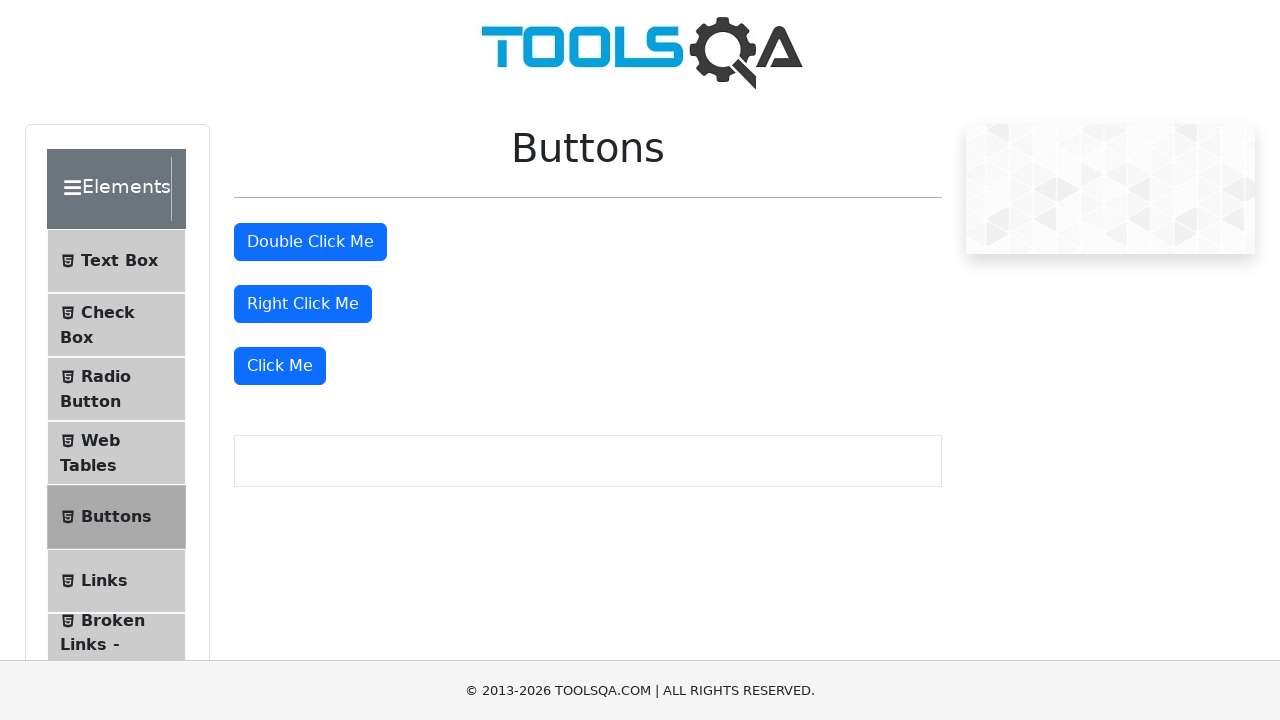

Double-clicked the double click button at (310, 242) on button#doubleClickBtn
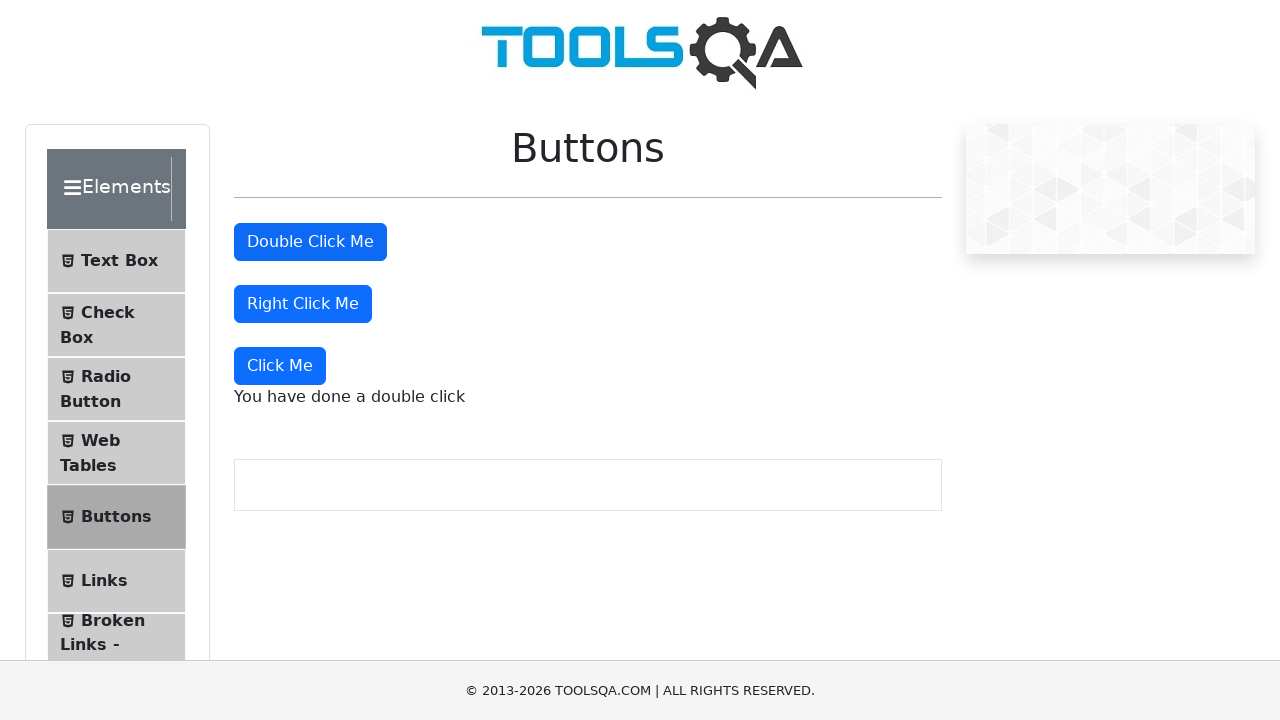

Confirmation message appeared after double-click
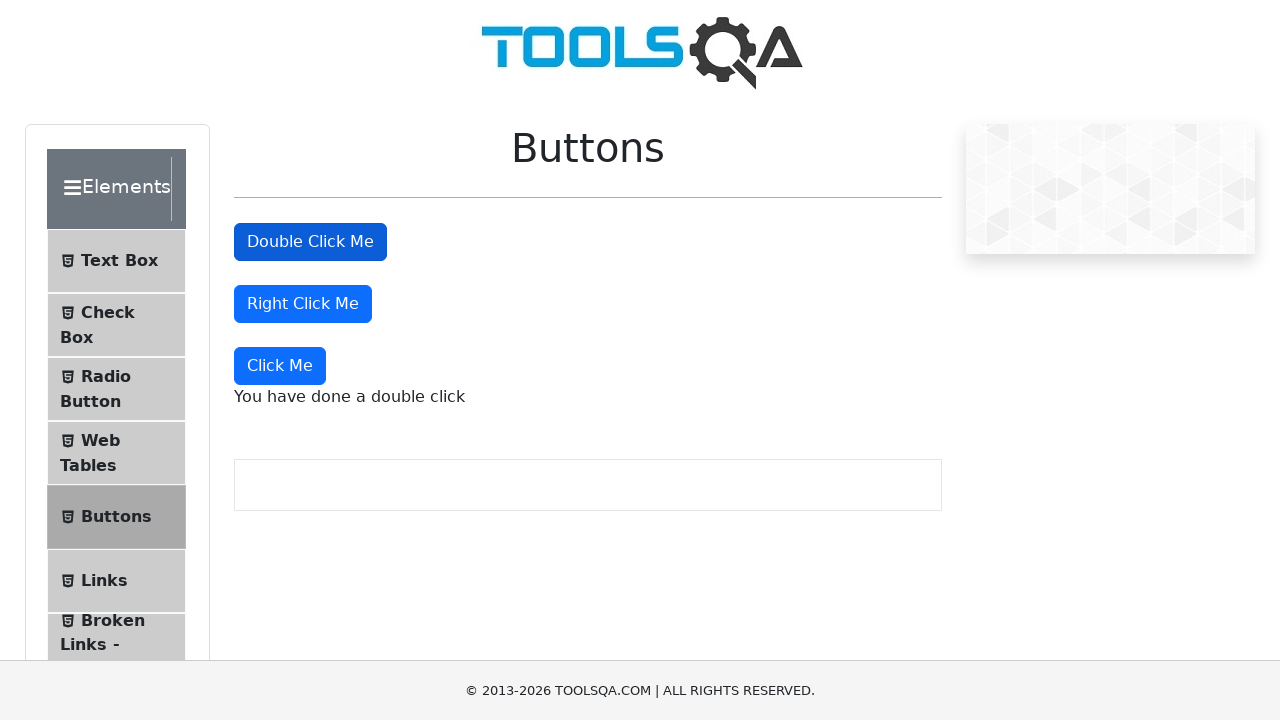

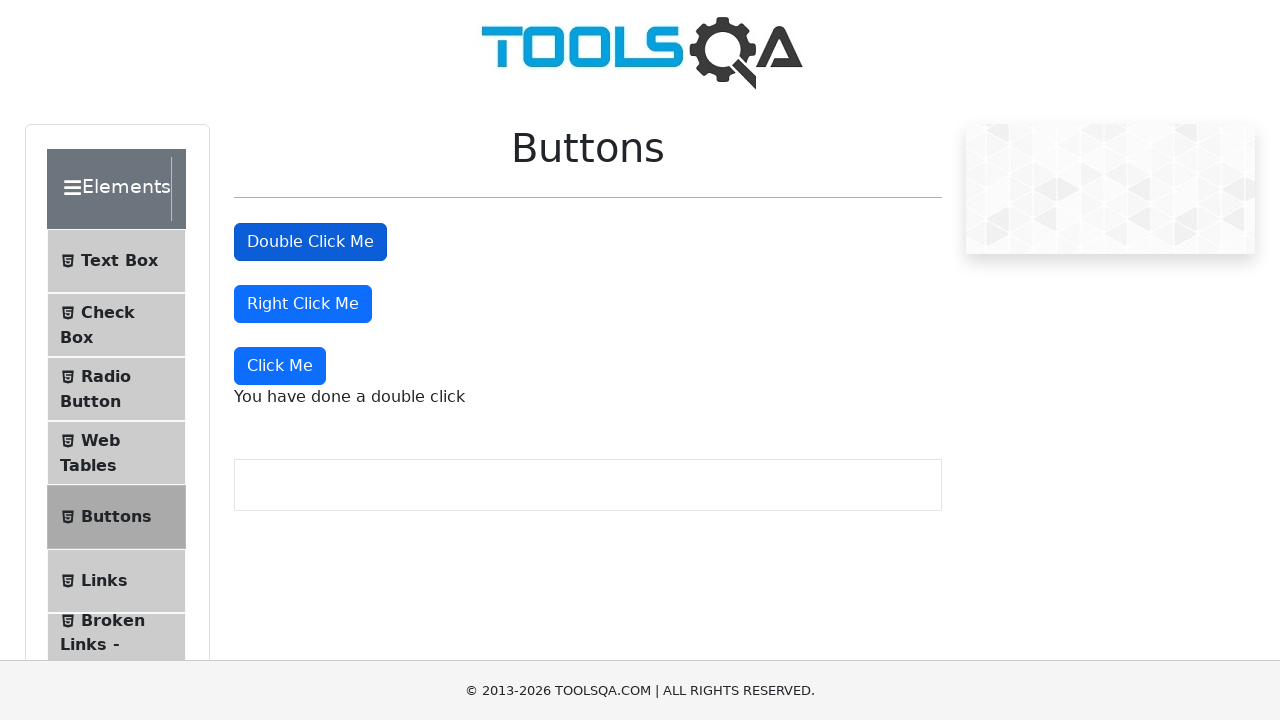